Tests the contact form functionality by filling in name, email, subject, and message fields, then submitting the form and verifying the confirmation message

Starting URL: https://alchemy.hguy.co/lms/

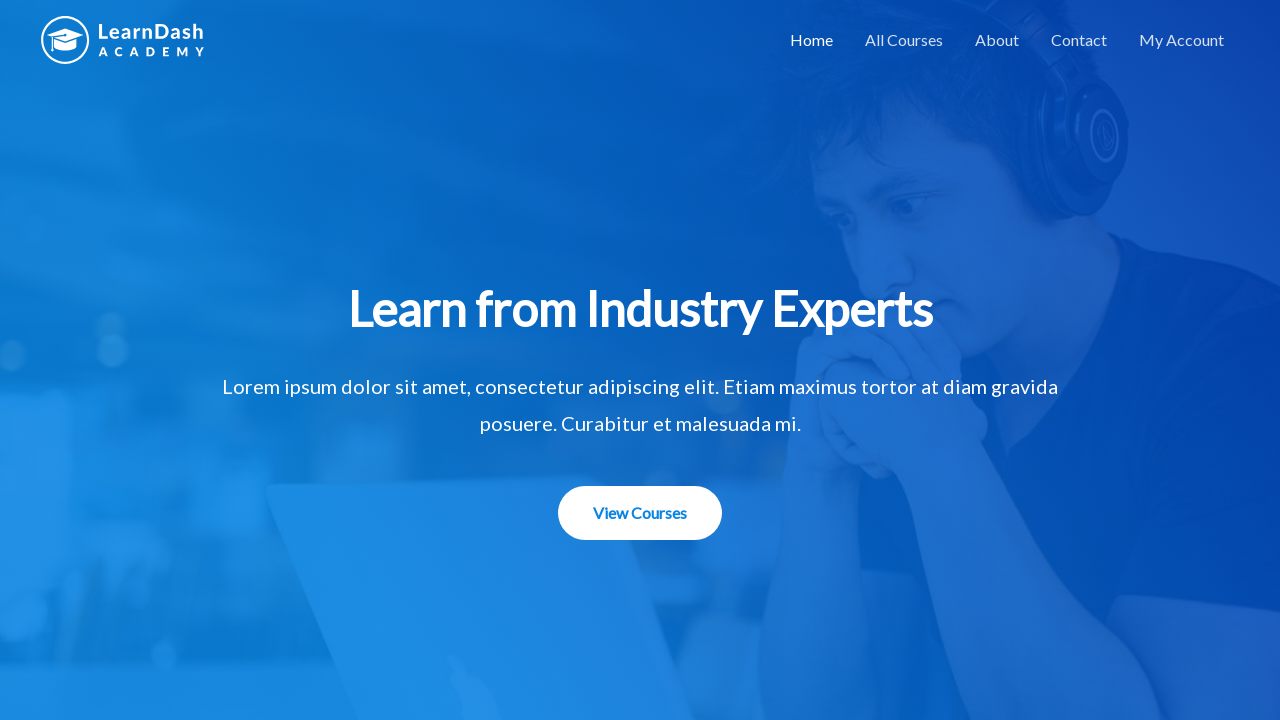

Clicked Contact link to navigate to contact page at (1079, 40) on text=Contact
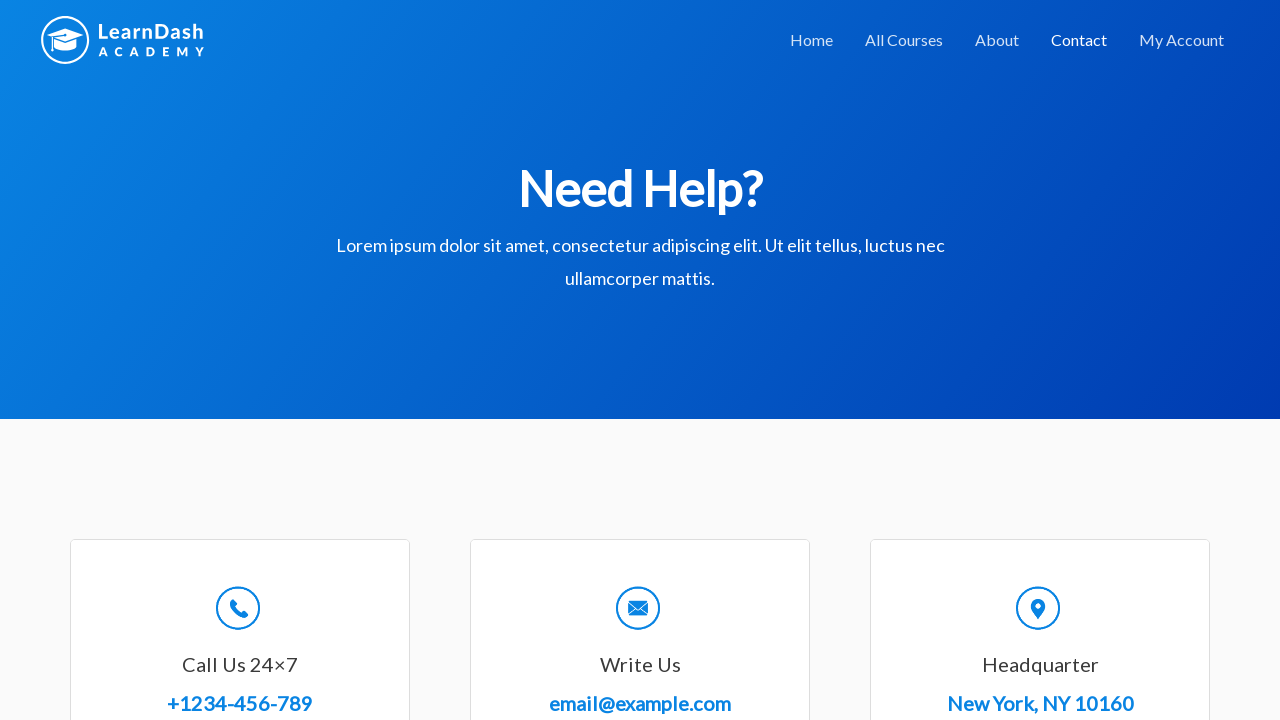

Filled name field with 'Sarah Johnson' on #wpforms-8-field_0
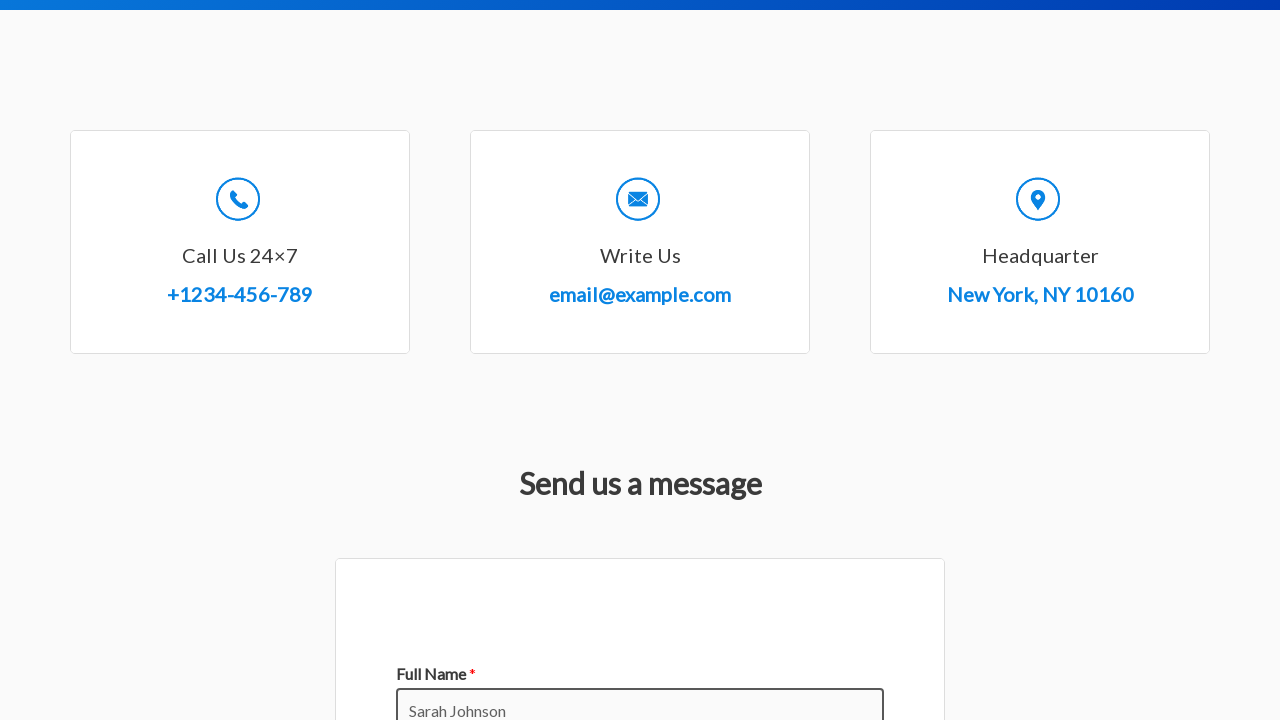

Filled email field with 'sarah.johnson@example.com' on #wpforms-8-field_1
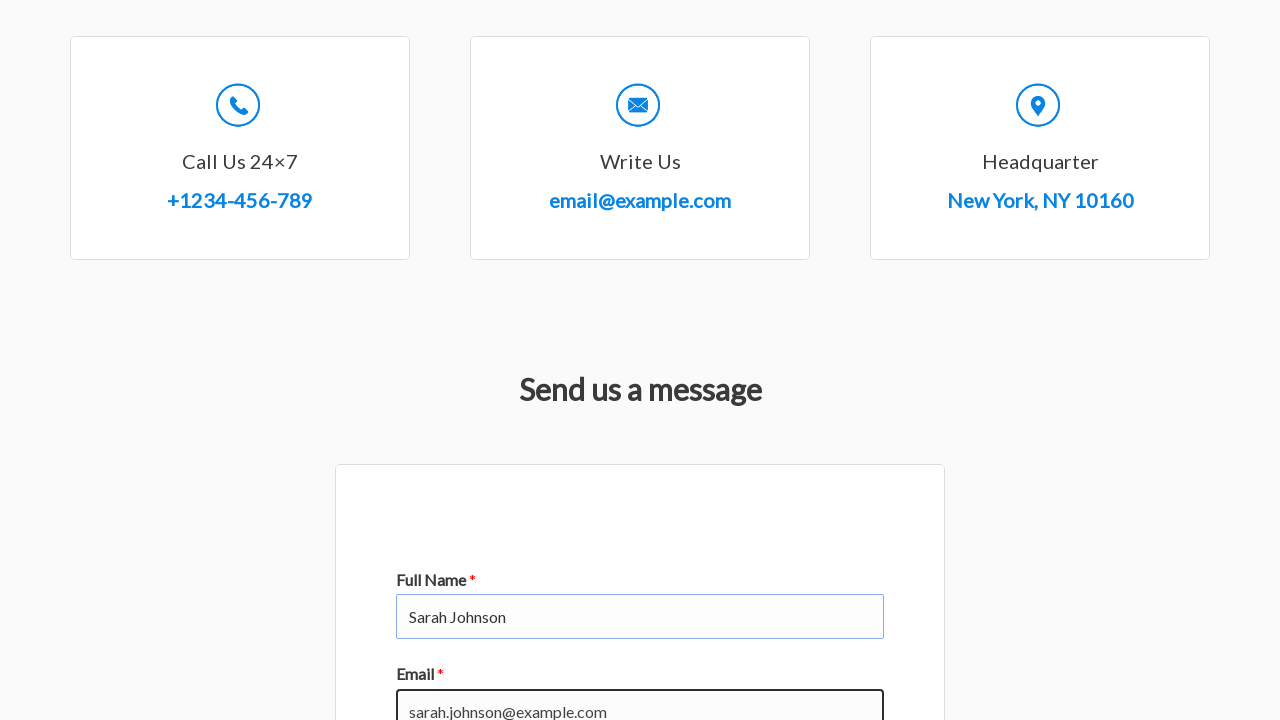

Filled subject field with 'Information about online courses' on #wpforms-8-field_3
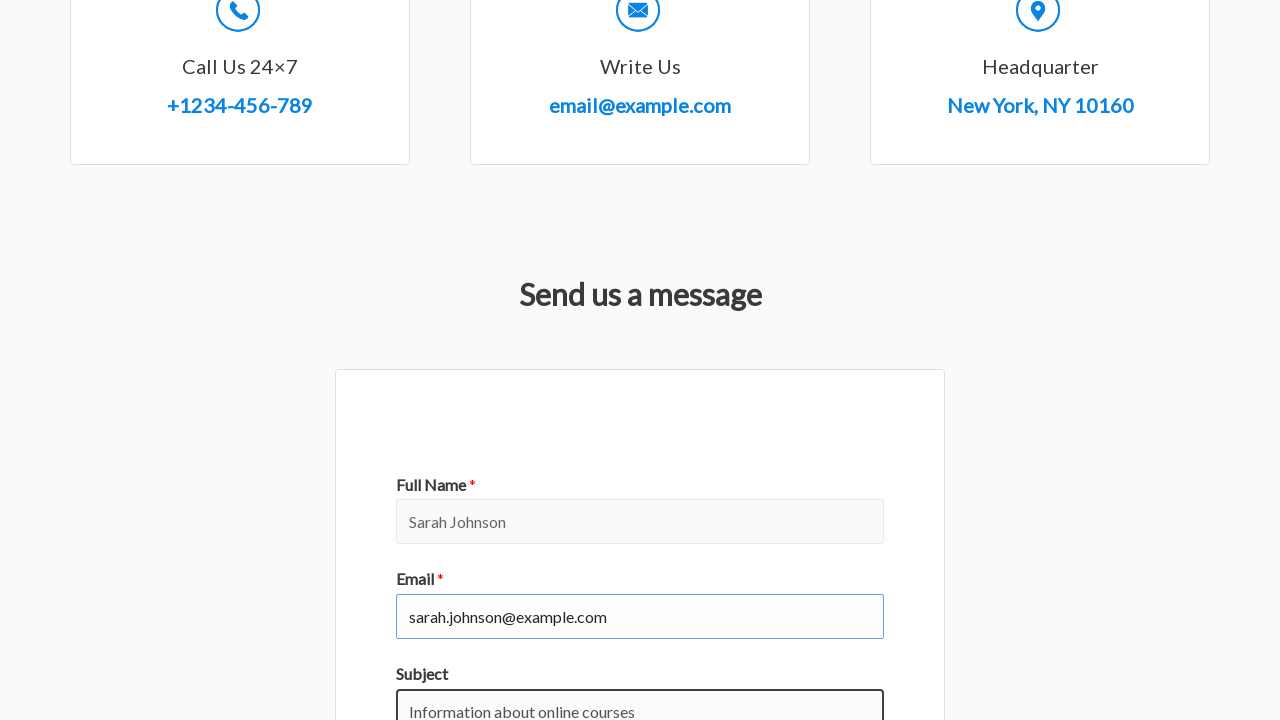

Filled message field with course inquiry details on #wpforms-8-field_2
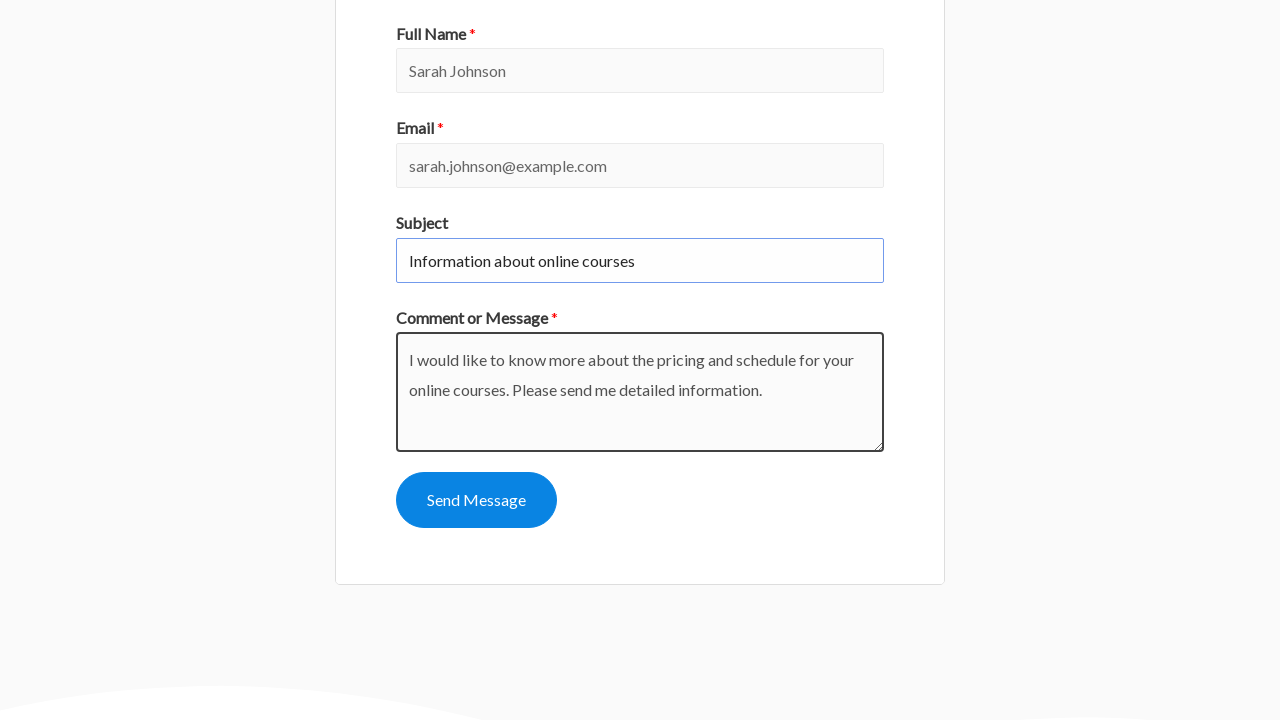

Clicked submit button to submit contact form at (476, 500) on #wpforms-submit-8
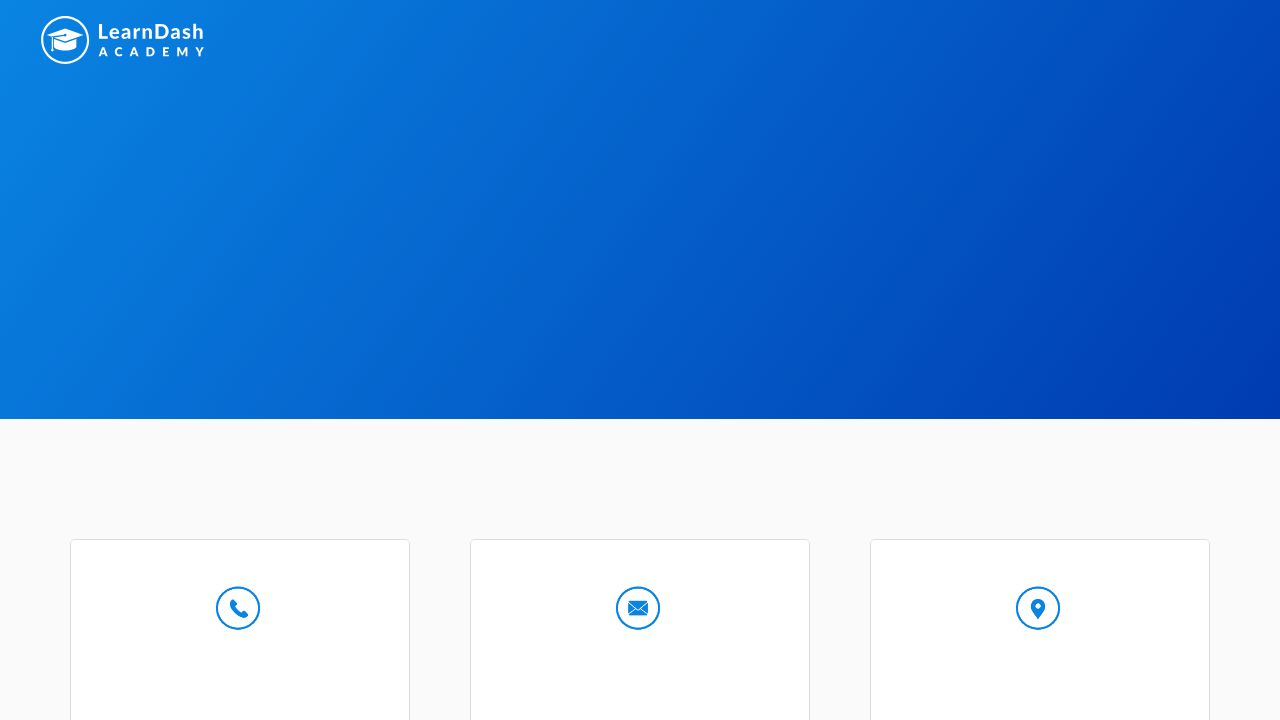

Confirmation message displayed: form submission successful
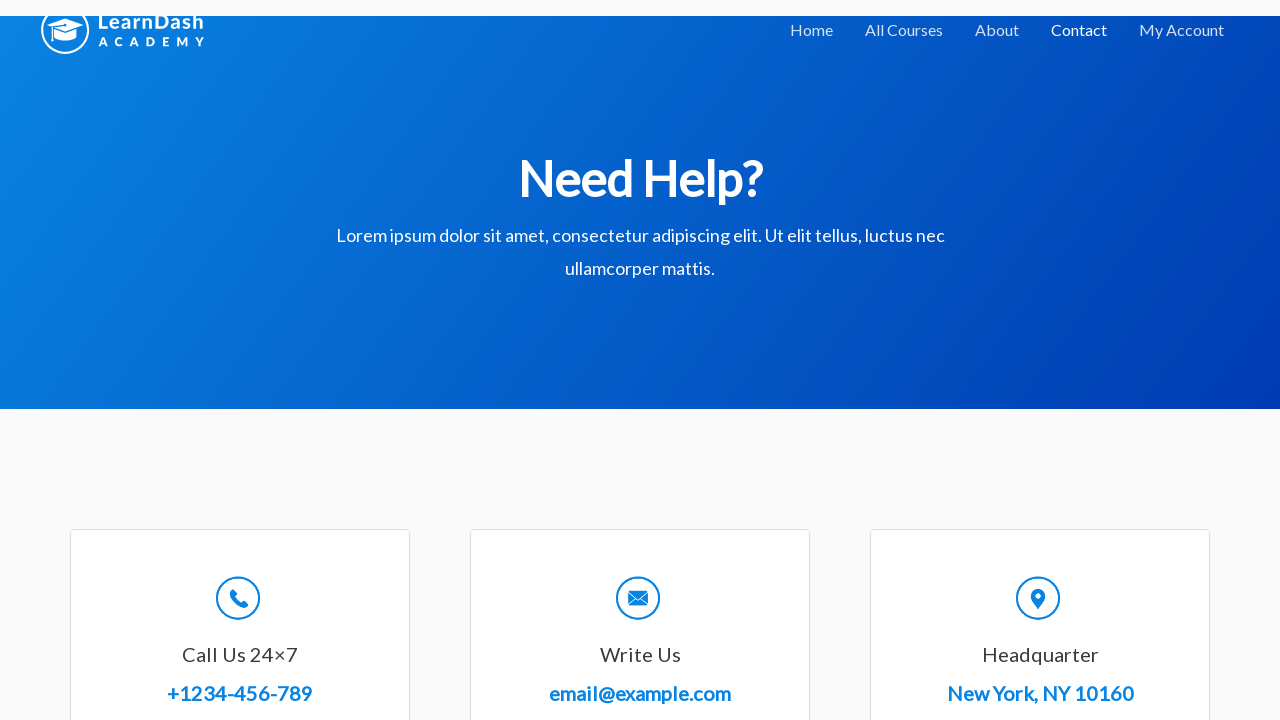

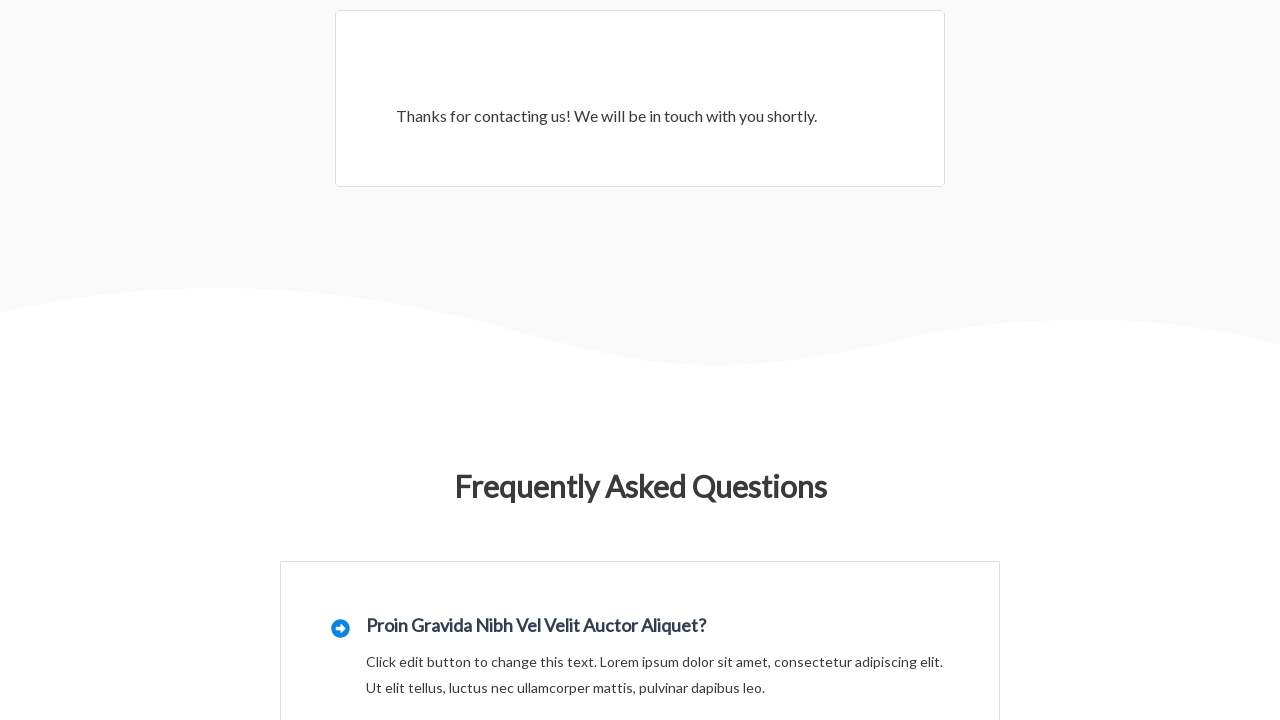